Tests JavaScript alert functionality by clicking the JS Alert button and verifying the alert text message is correct

Starting URL: https://the-internet.herokuapp.com/

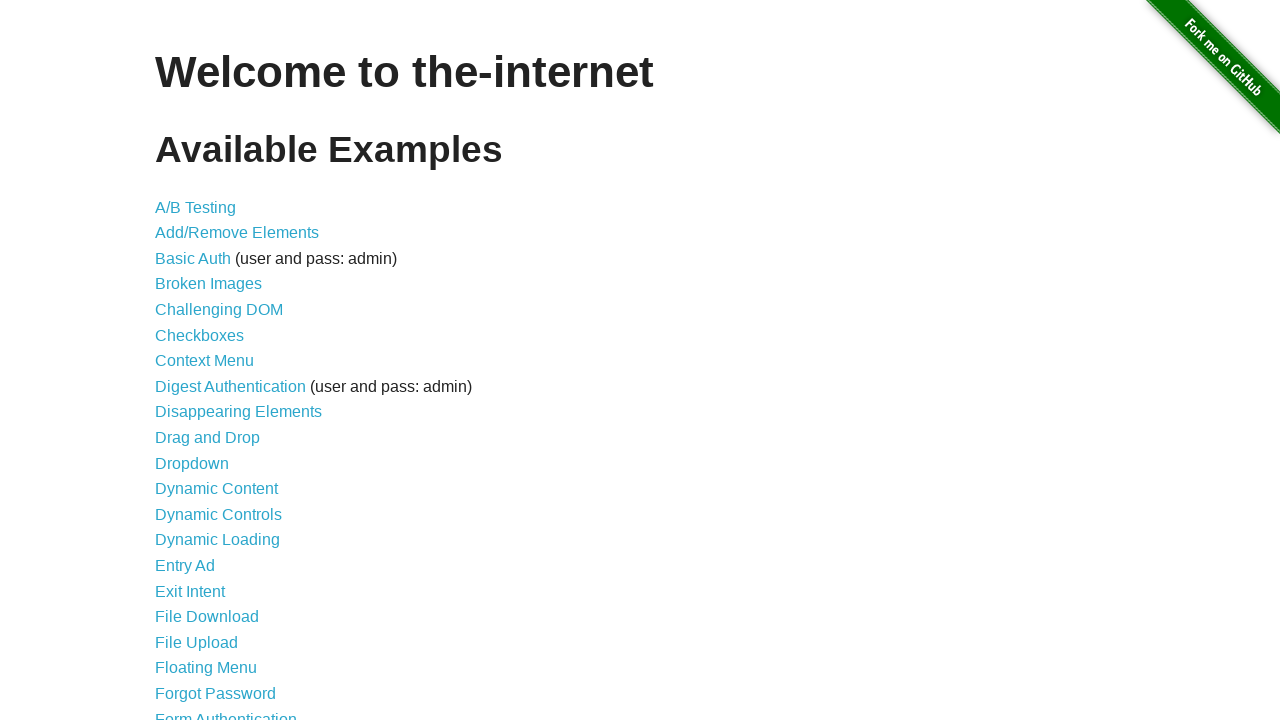

Clicked on JavaScript Alerts link from the home page at (214, 361) on a[href='/javascript_alerts']
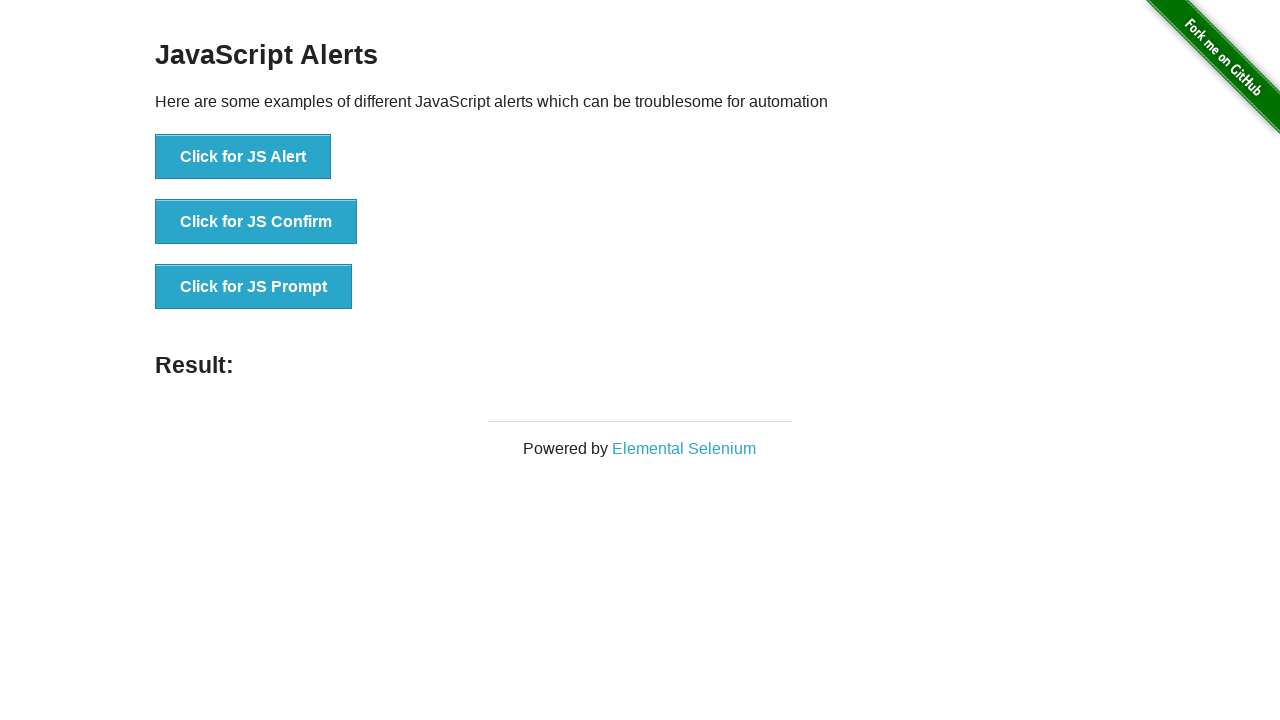

JS Alerts page loaded and JS Alert button is visible
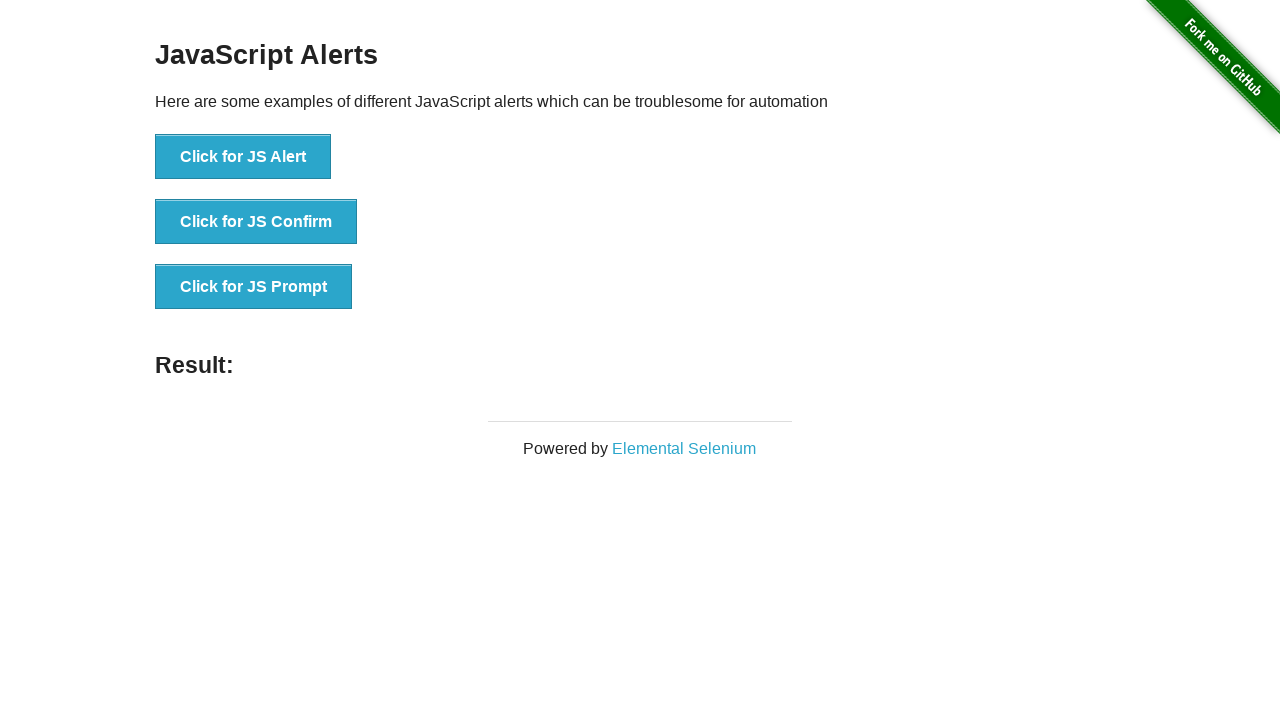

Clicked on the JS Alert button at (243, 157) on button[onclick='jsAlert()']
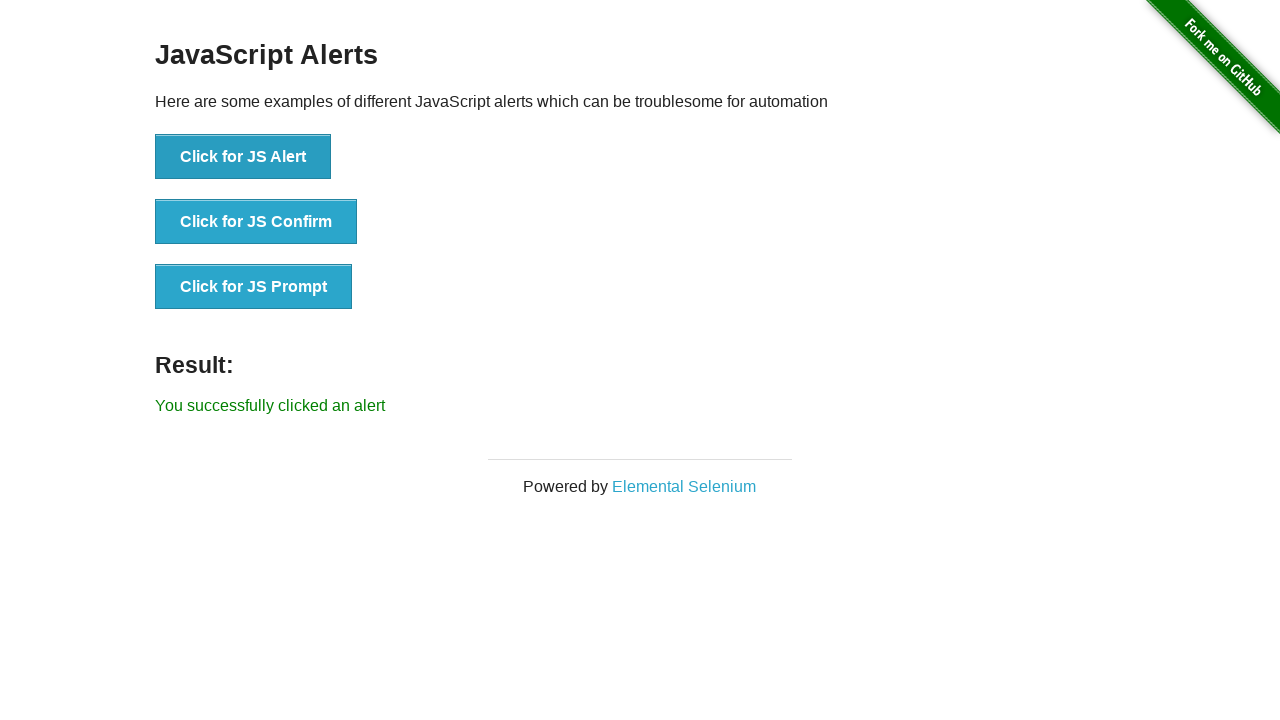

Retrieved alert dialog text content
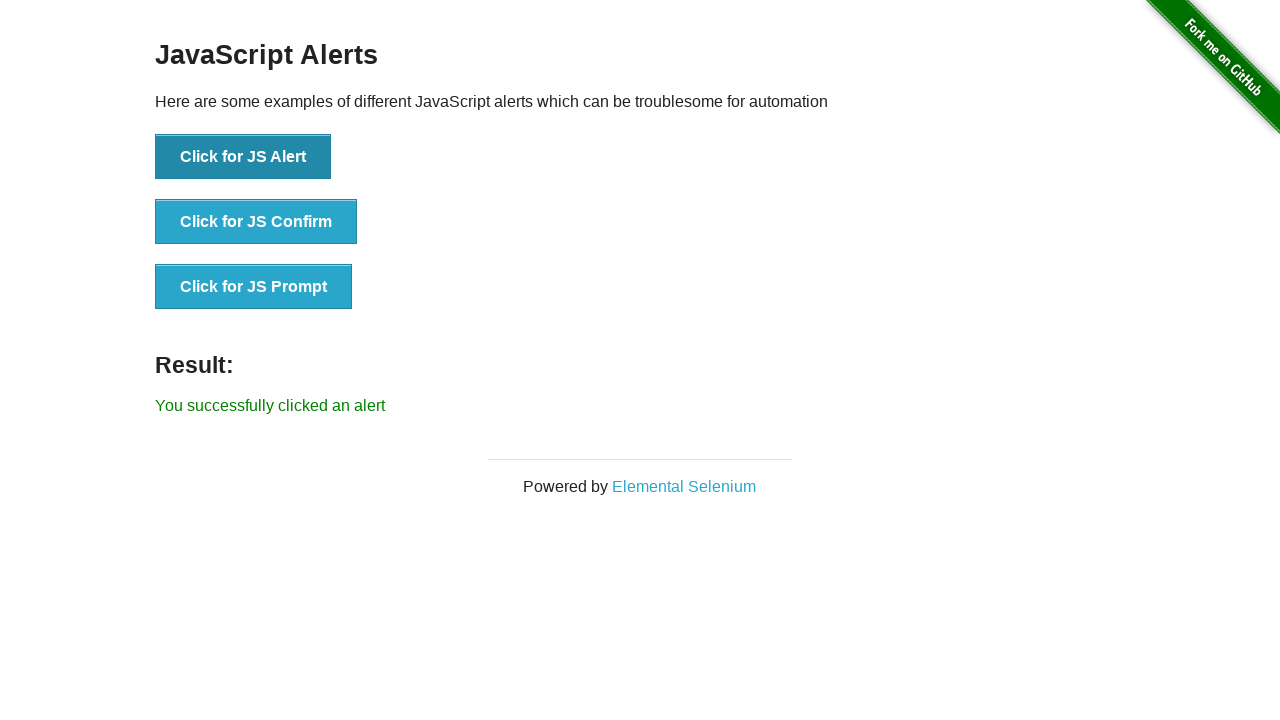

Set up dialog handler to accept alerts
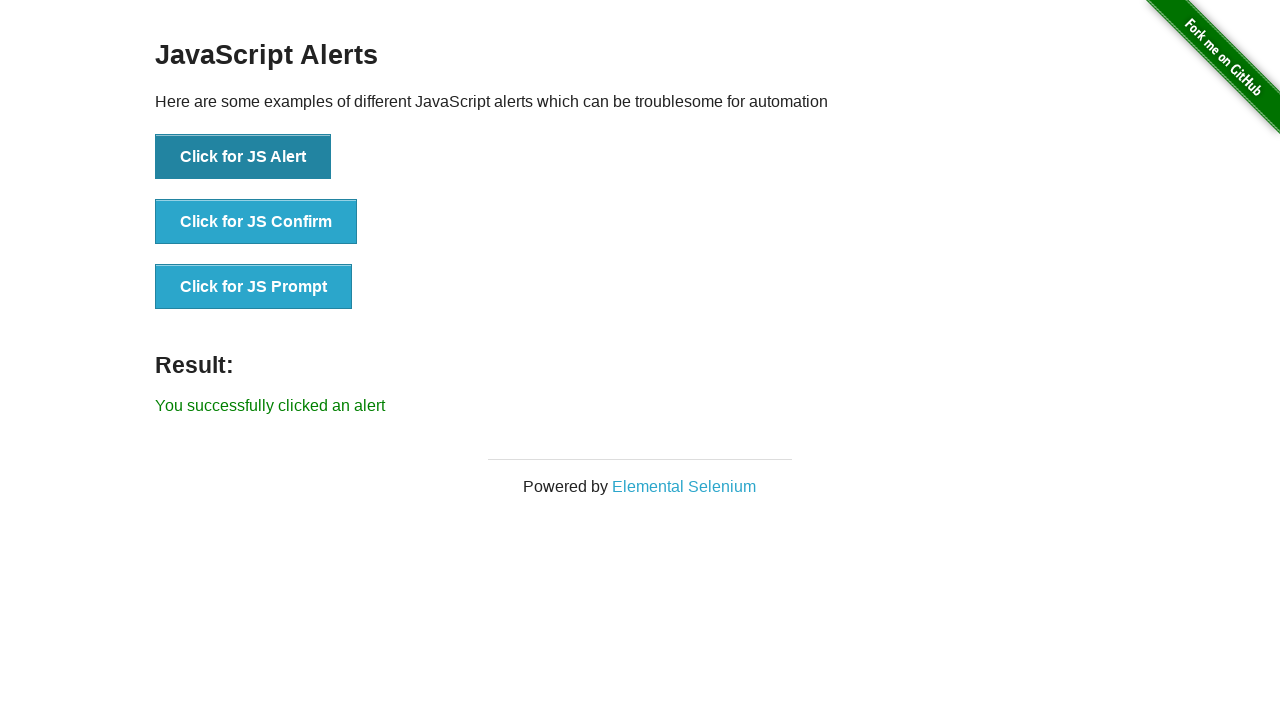

Clicked on the JS Alert button and alert was handled at (243, 157) on button[onclick='jsAlert()']
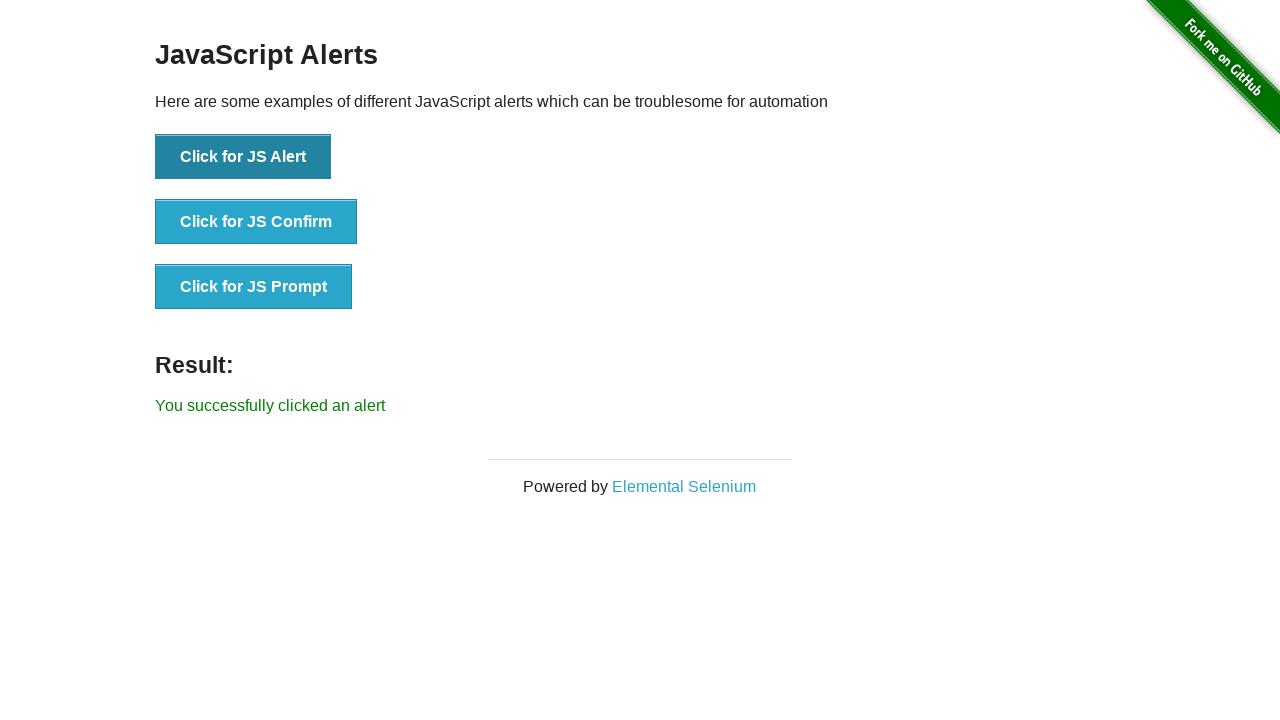

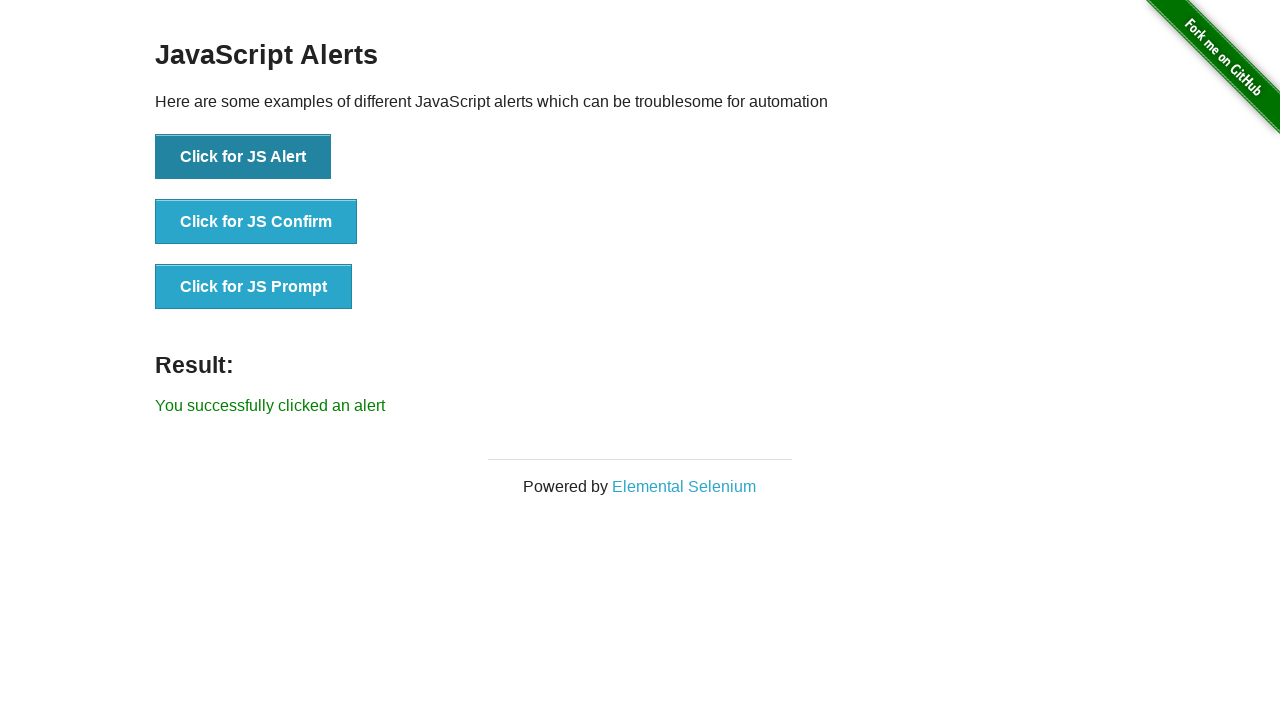